Tests adding a product to cart by clicking on a product's add button and verifying the "Added!" confirmation message.

Starting URL: https://www.automationexercise.com/

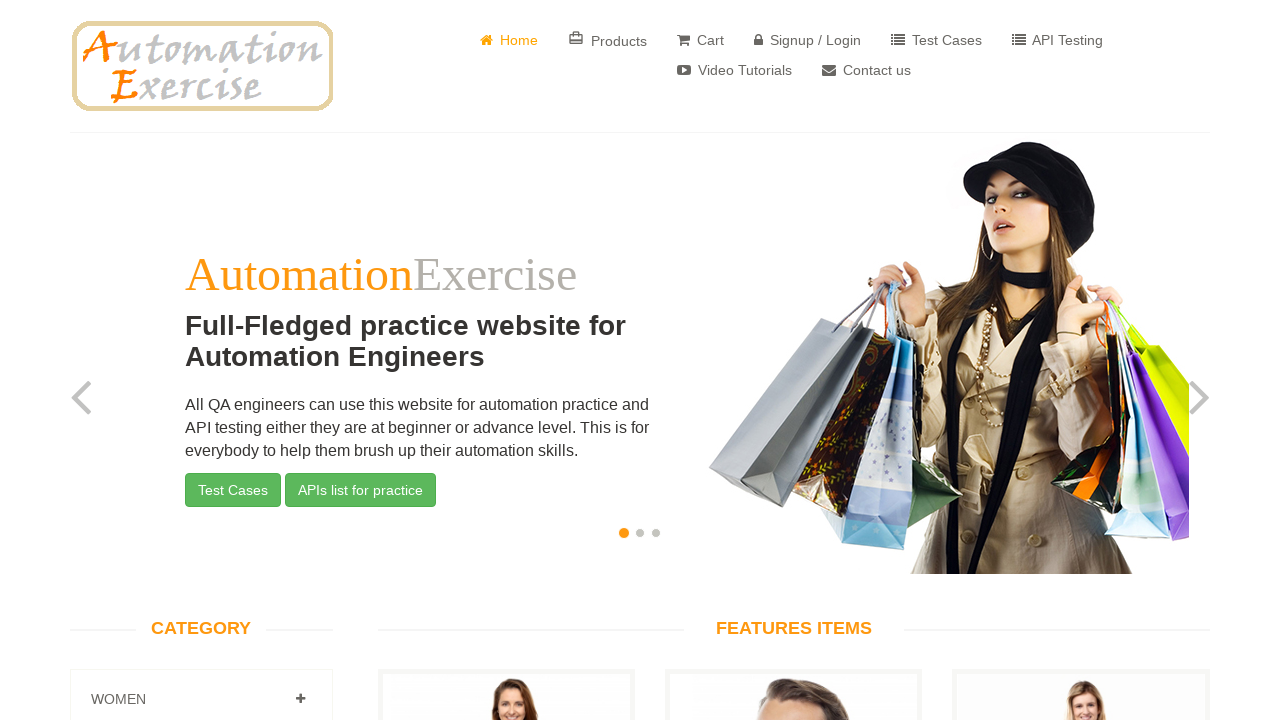

Clicked on first product link at (506, 361) on xpath=/html/body/section[2]/div/div/div[2]/div[1]/div[2]/div/div[2]/ul/li/a
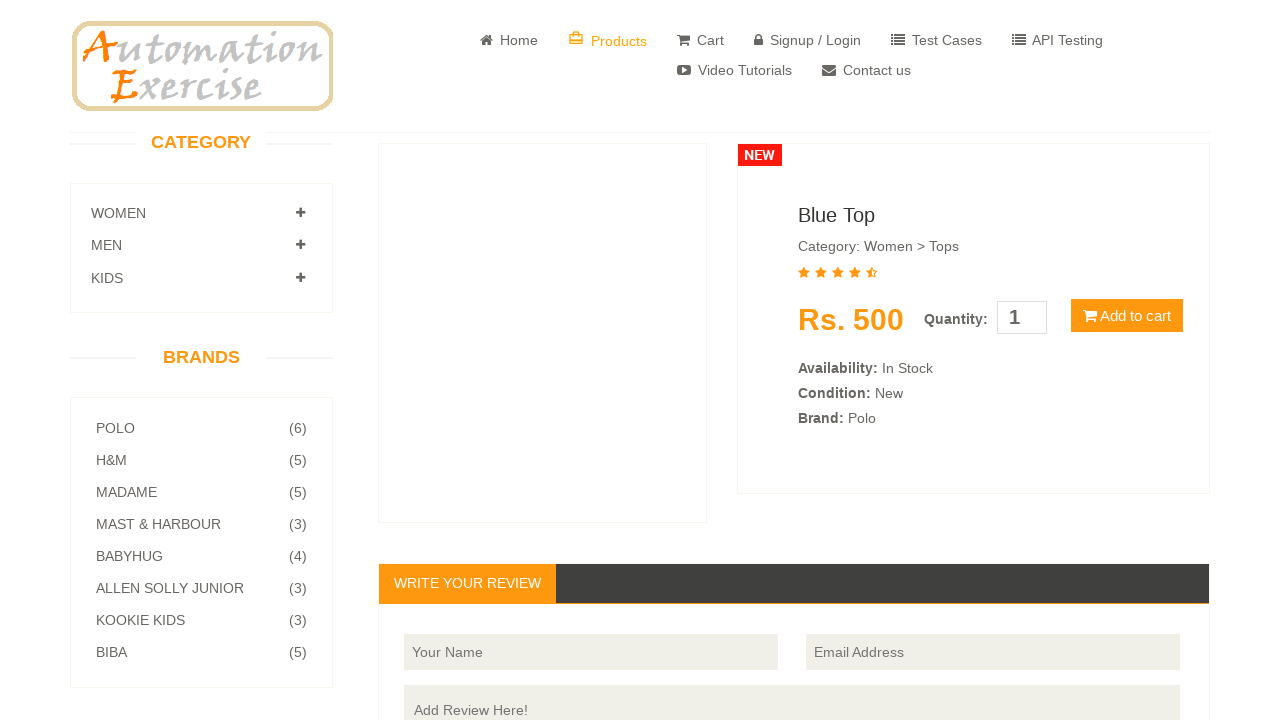

Clicked add to cart button at (1127, 316) on xpath=//section/div/div/div[2]/div[2]/div[2]/div/span/button
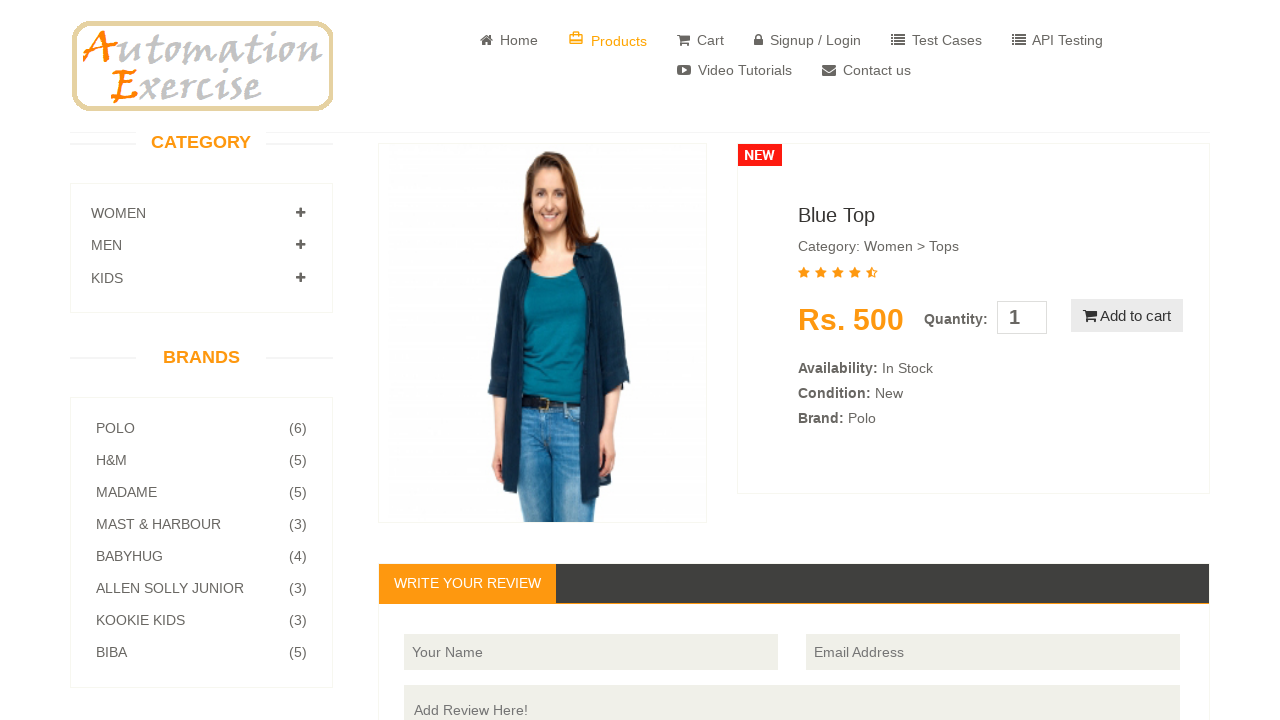

Waited 1 second for confirmation message to appear
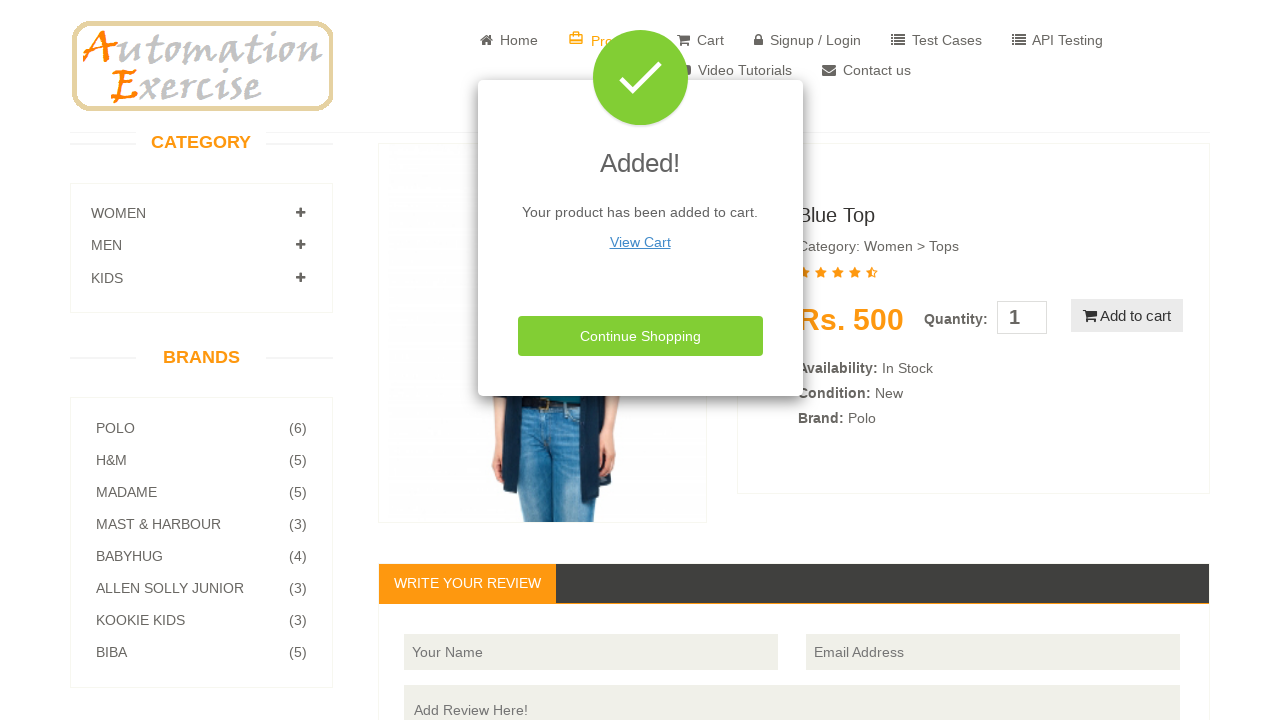

Confirmation message element appeared on page
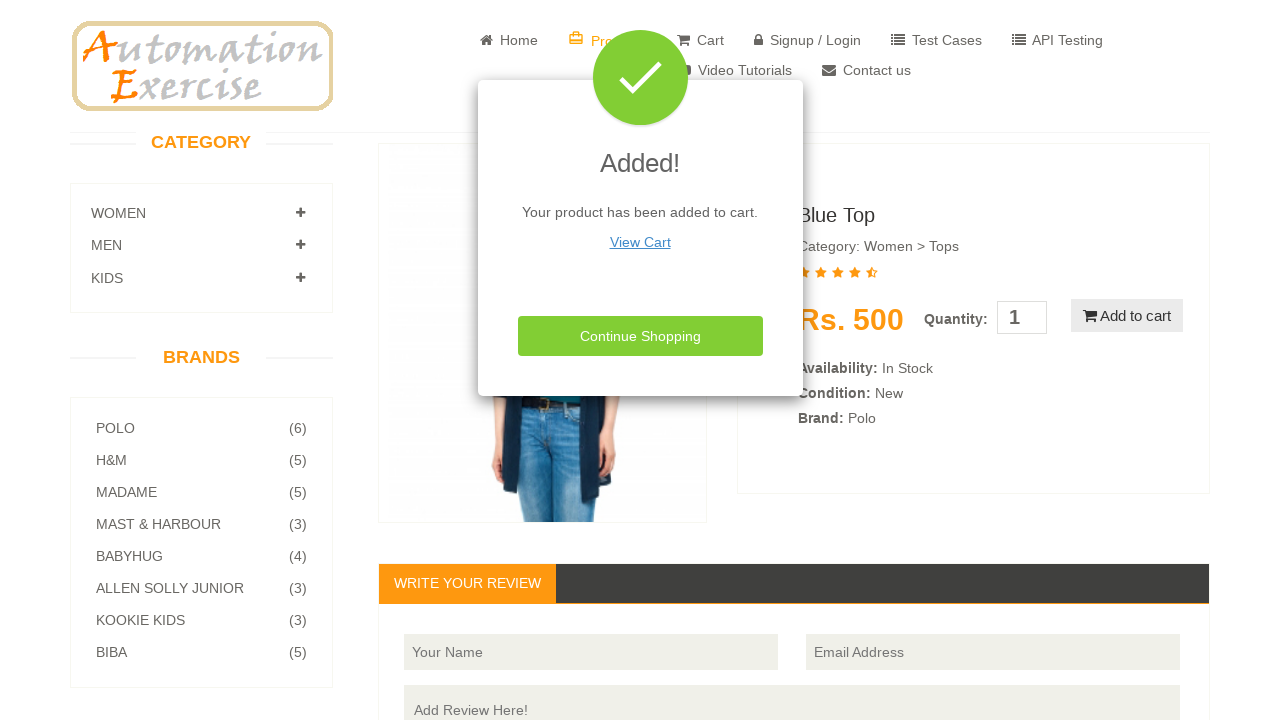

Verified 'Added!' confirmation message is displayed
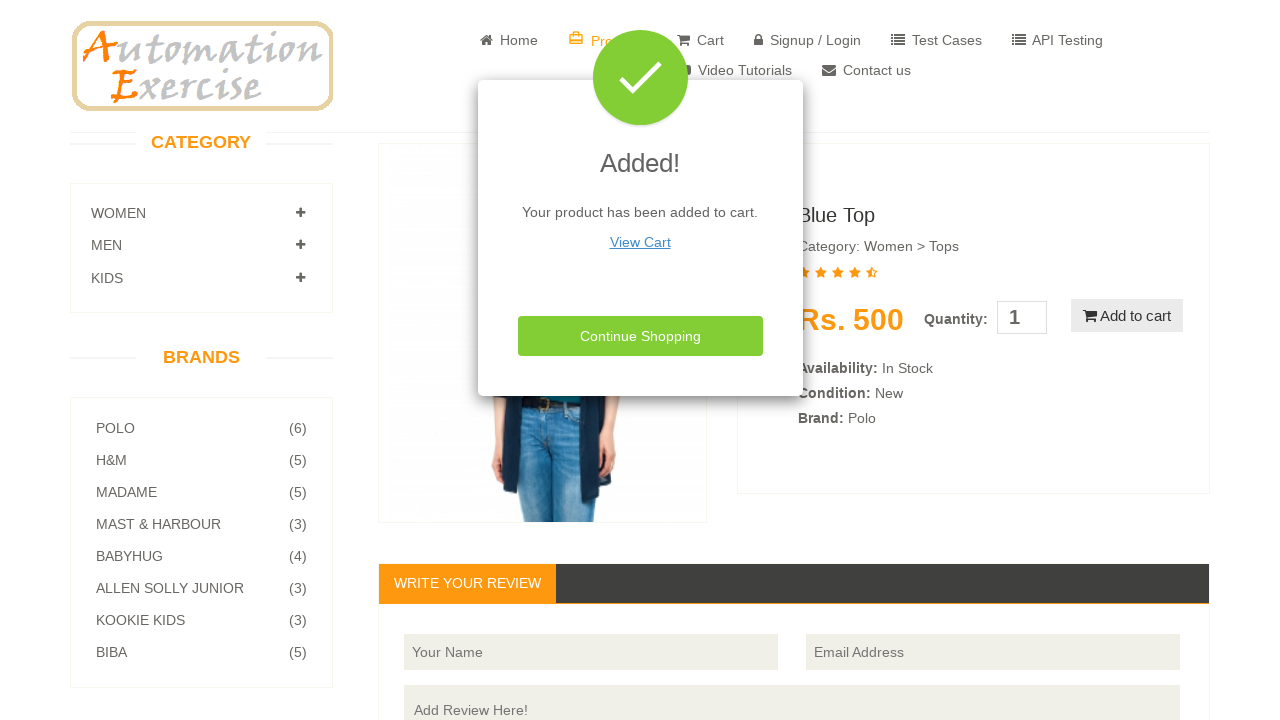

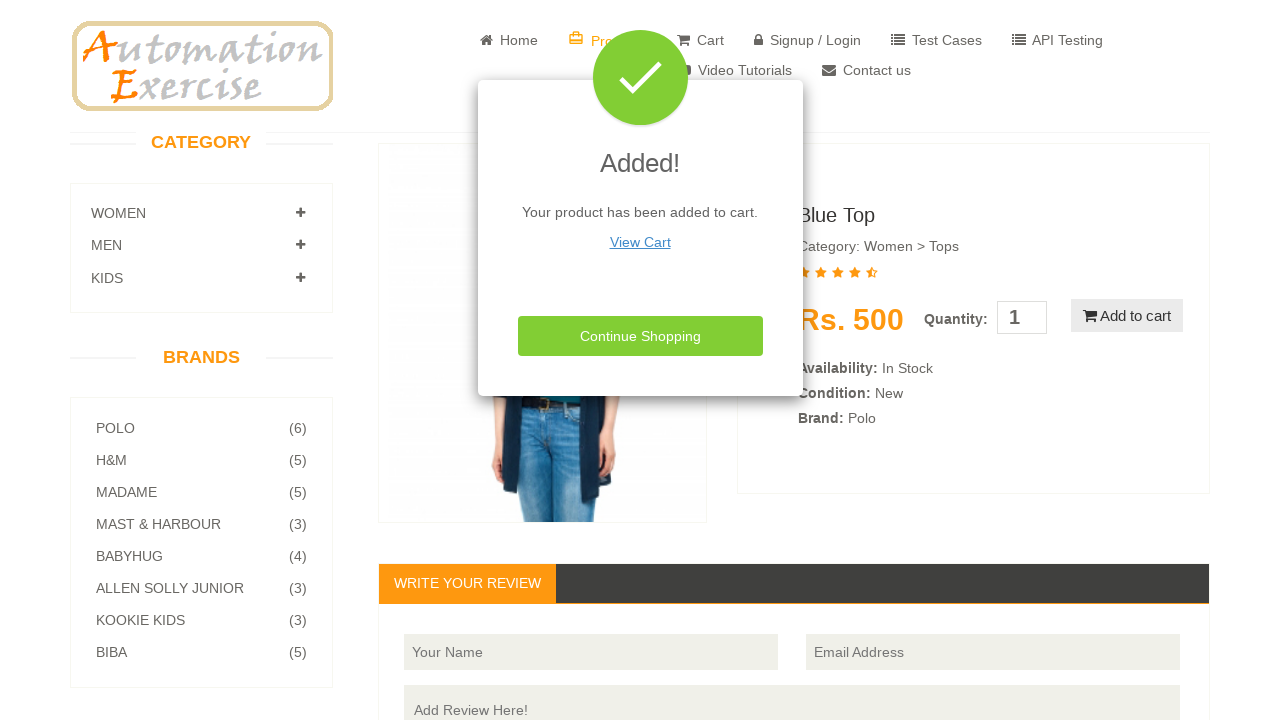